Tests filtering products by clicking the Monitors category link

Starting URL: https://www.demoblaze.com

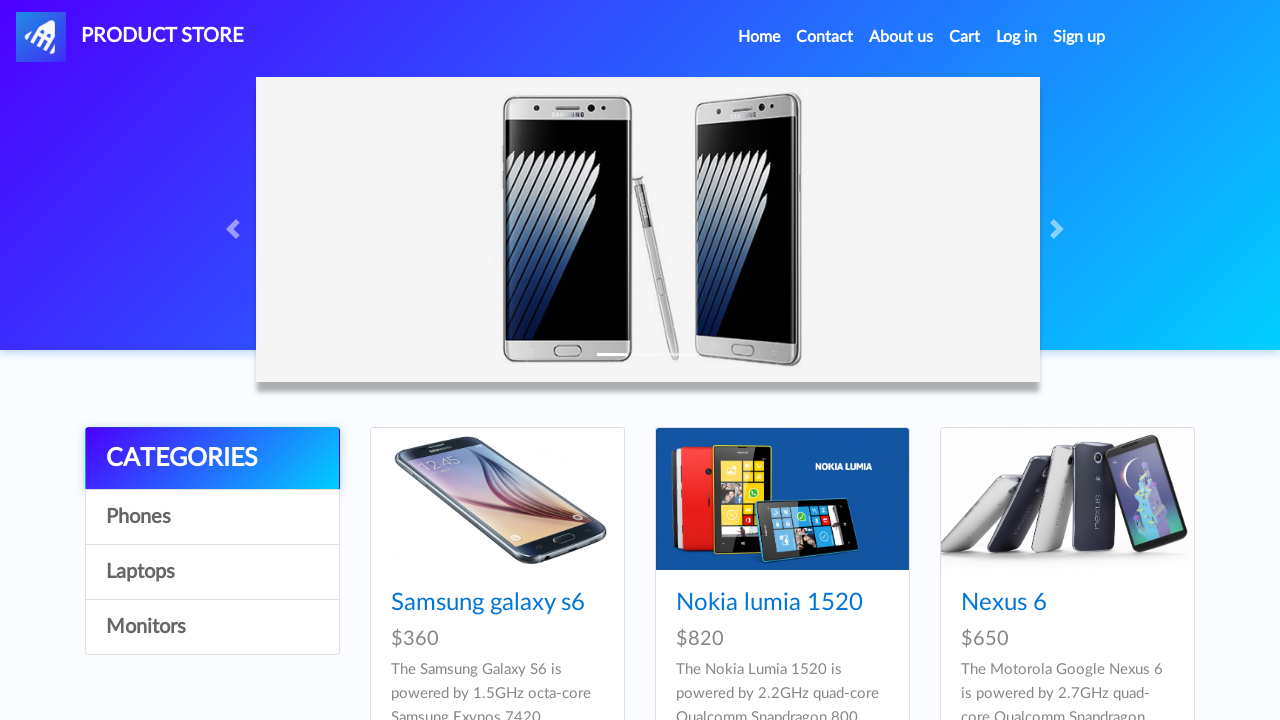

Clicked on Monitors category filter link at (212, 627) on a[onclick="byCat('monitor')"]
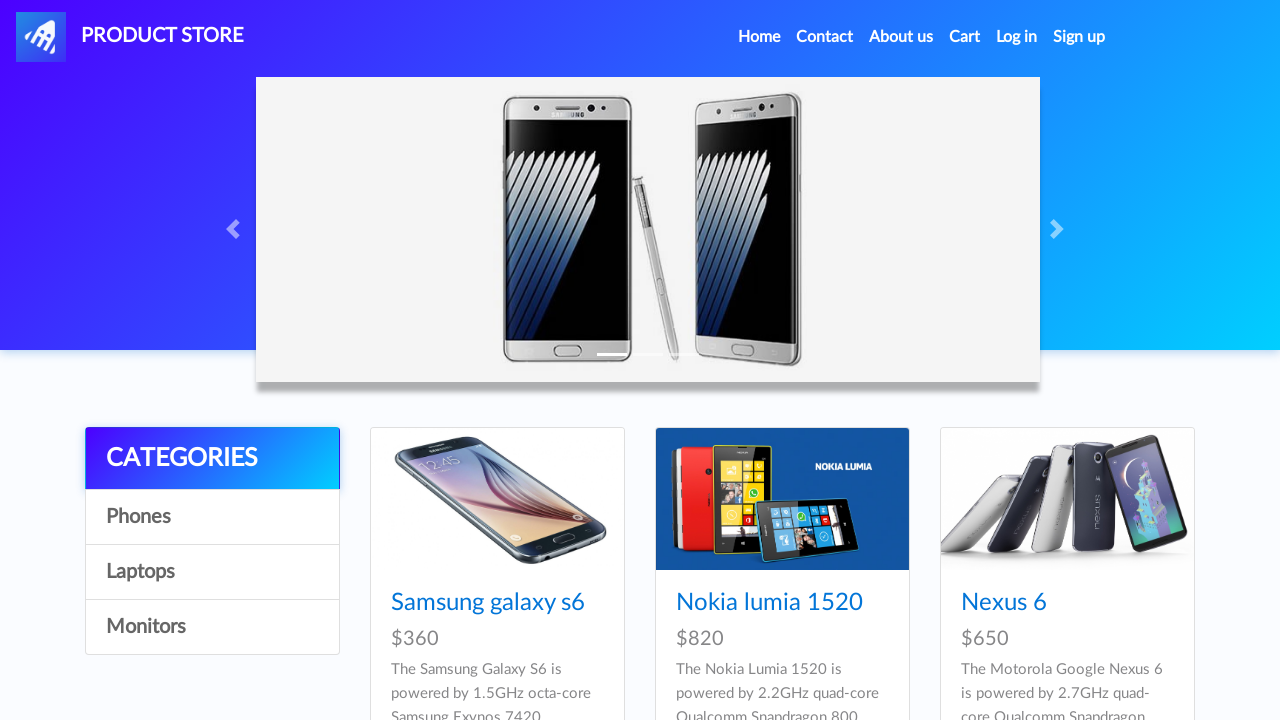

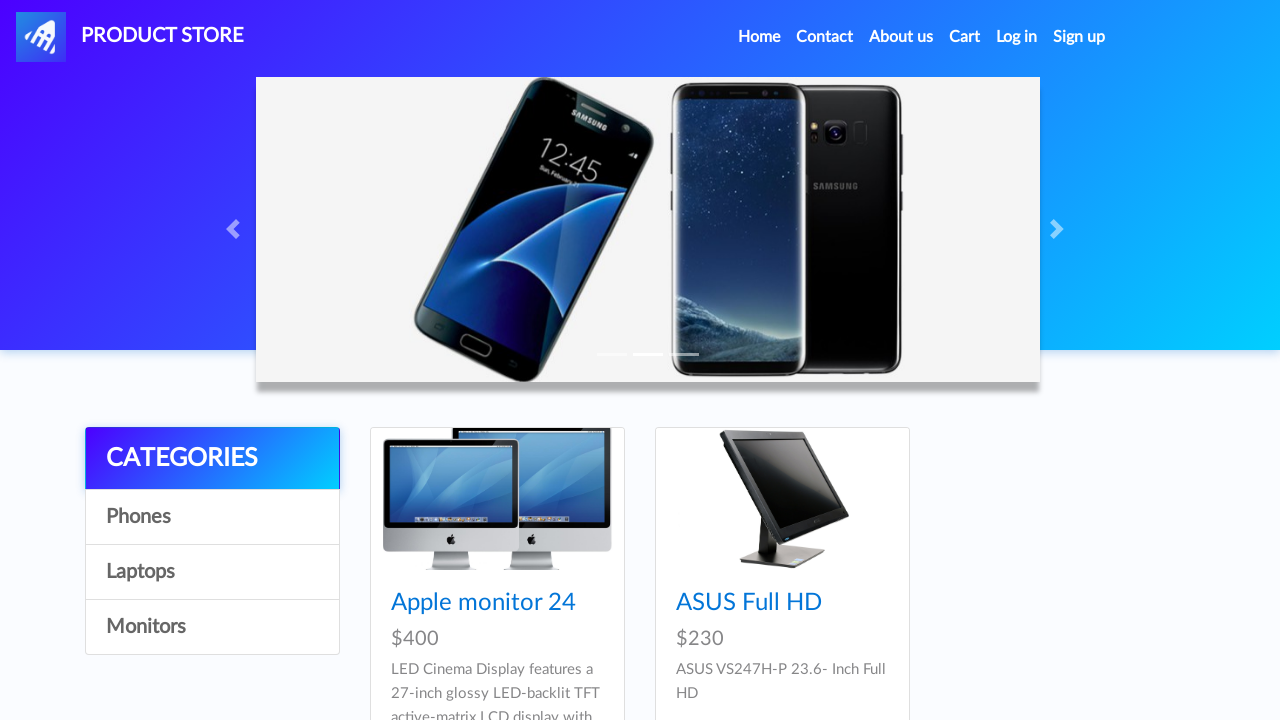